Navigates to a dynamic content page and verifies that images are loaded by checking their src attributes

Starting URL: http://the-internet.herokuapp.com/dynamic_content

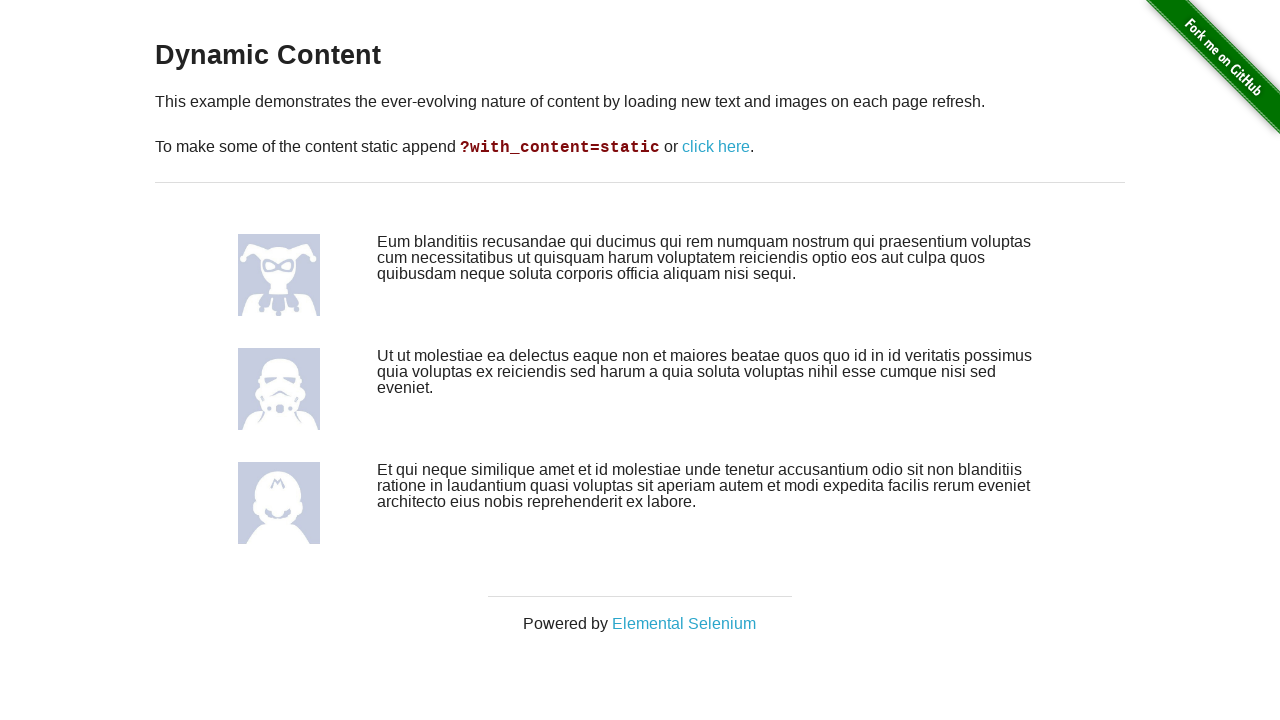

Navigated to dynamic content page
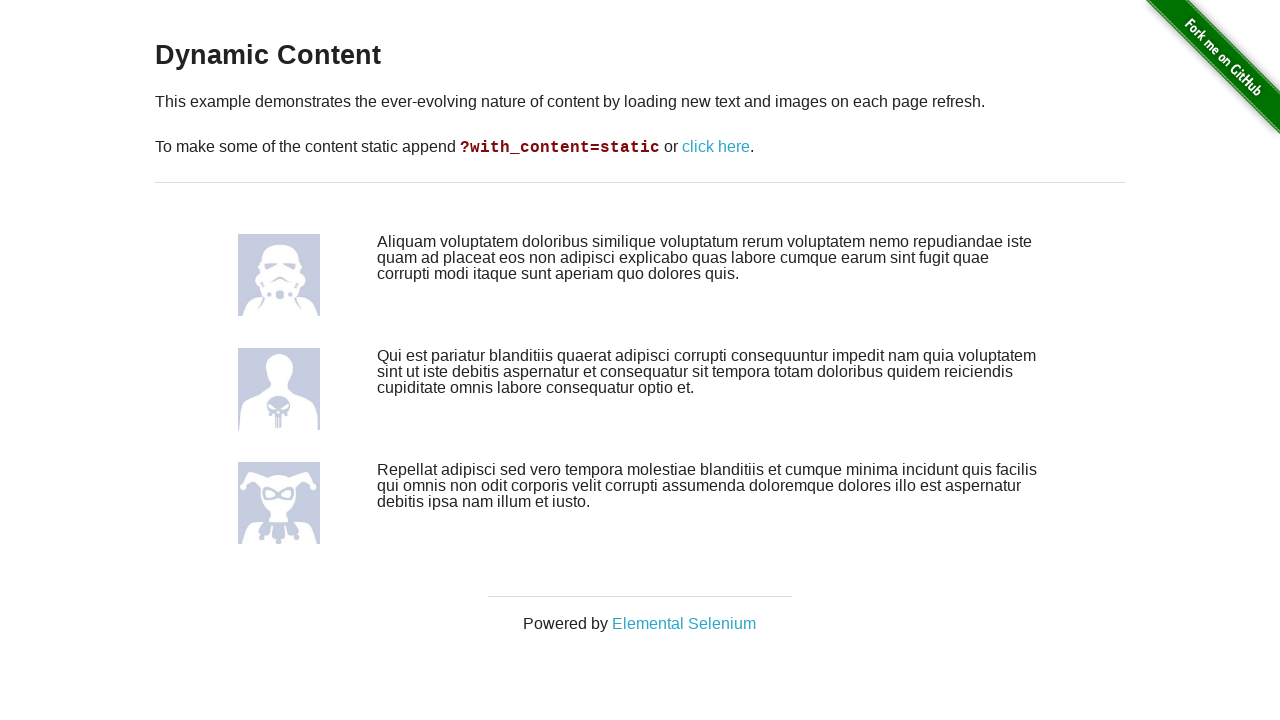

Waited for images to load on the page
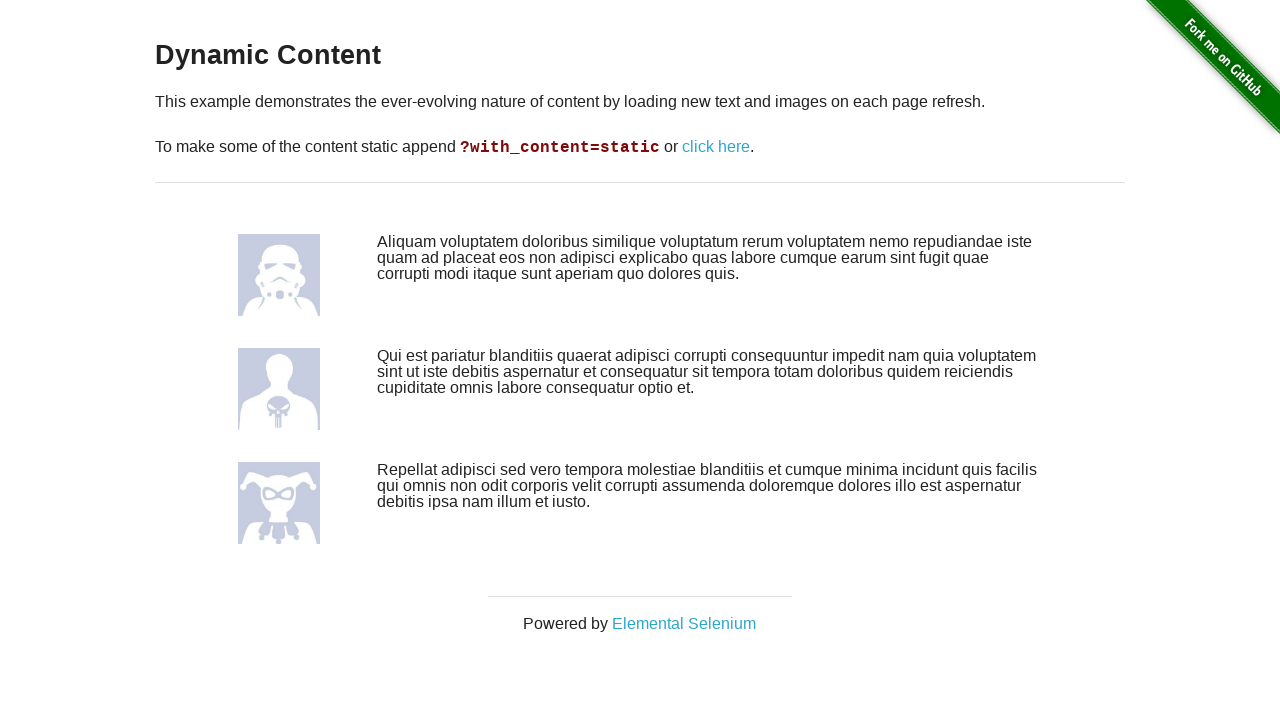

Retrieved all image elements from the page
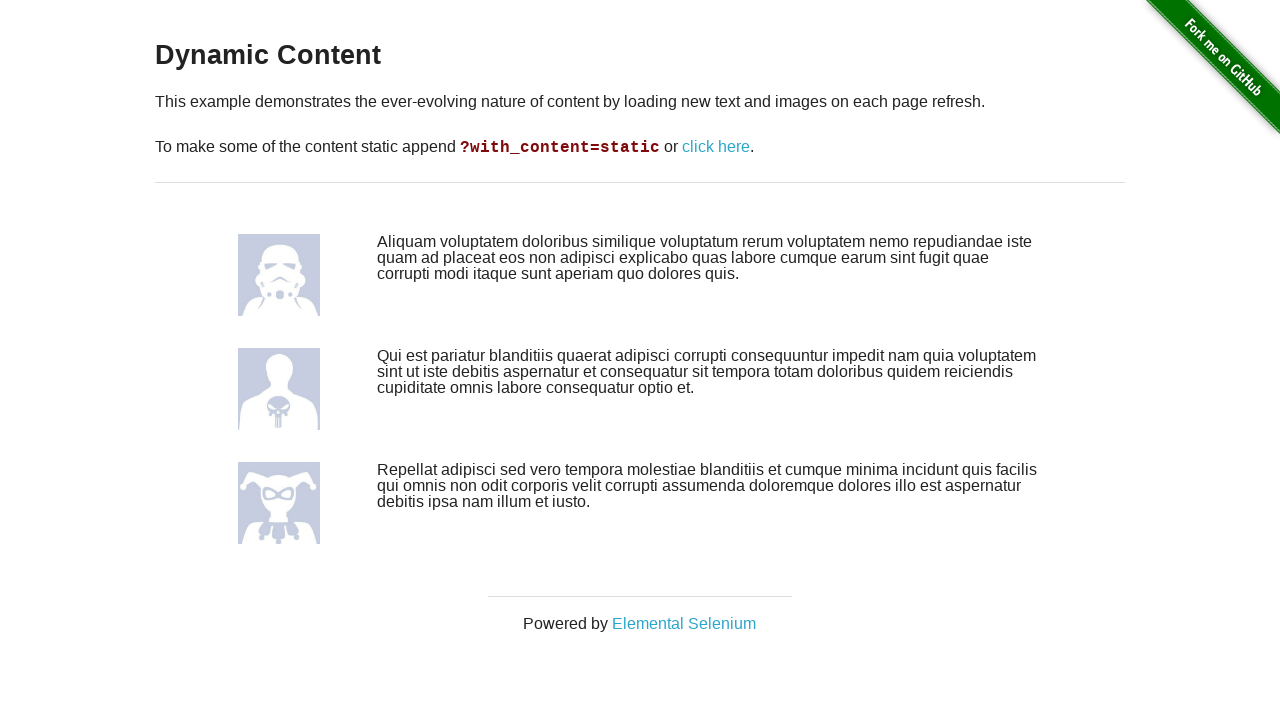

Extracted src attributes from 4 images
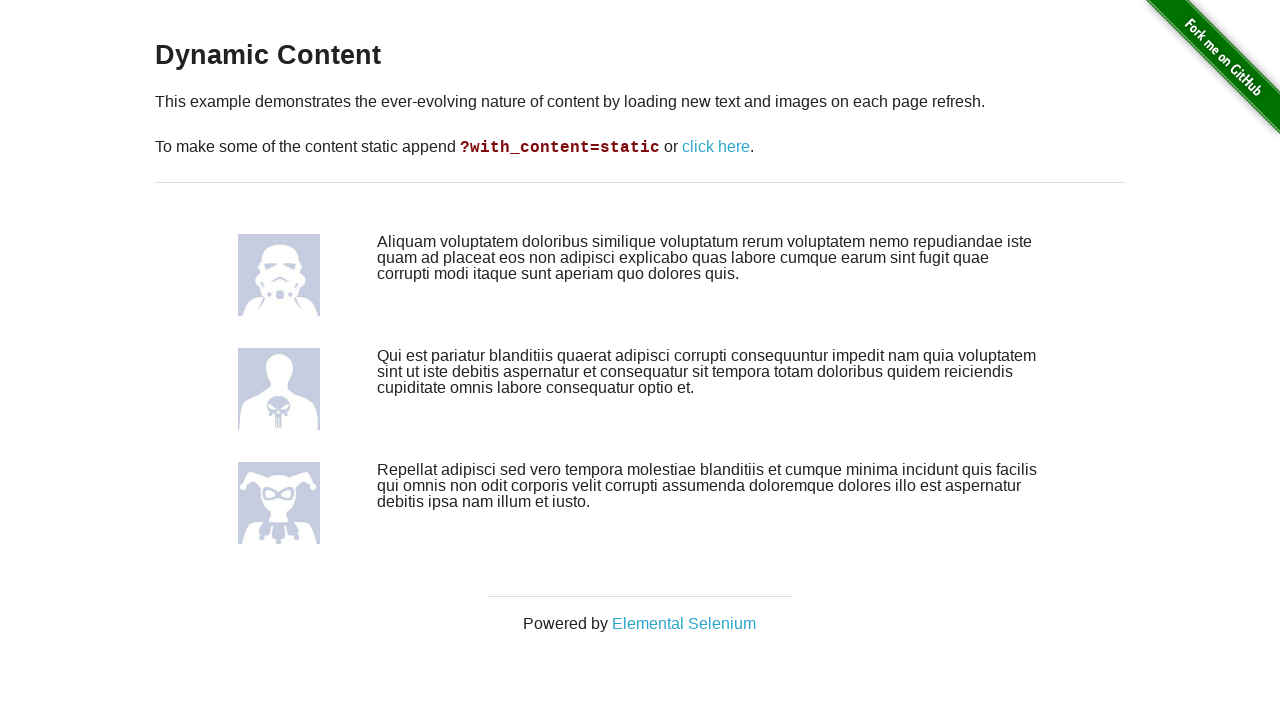

Checked for duplicate image sources - duplicates found: False
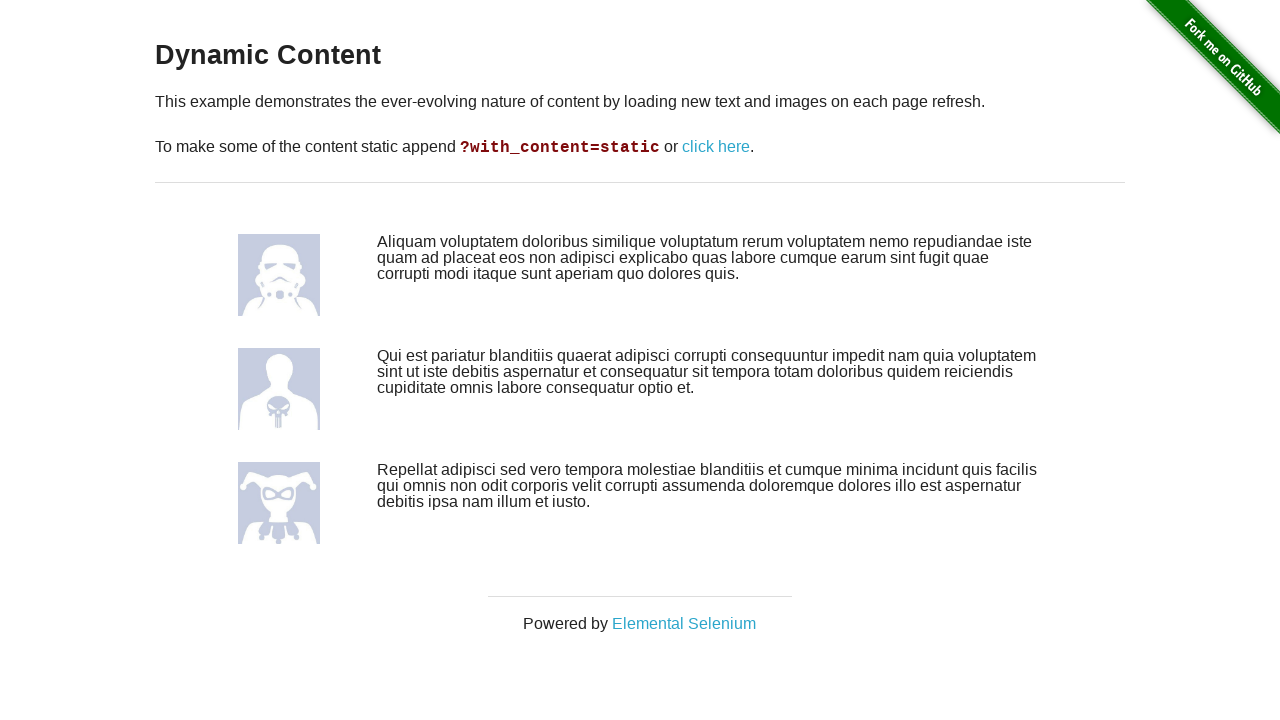

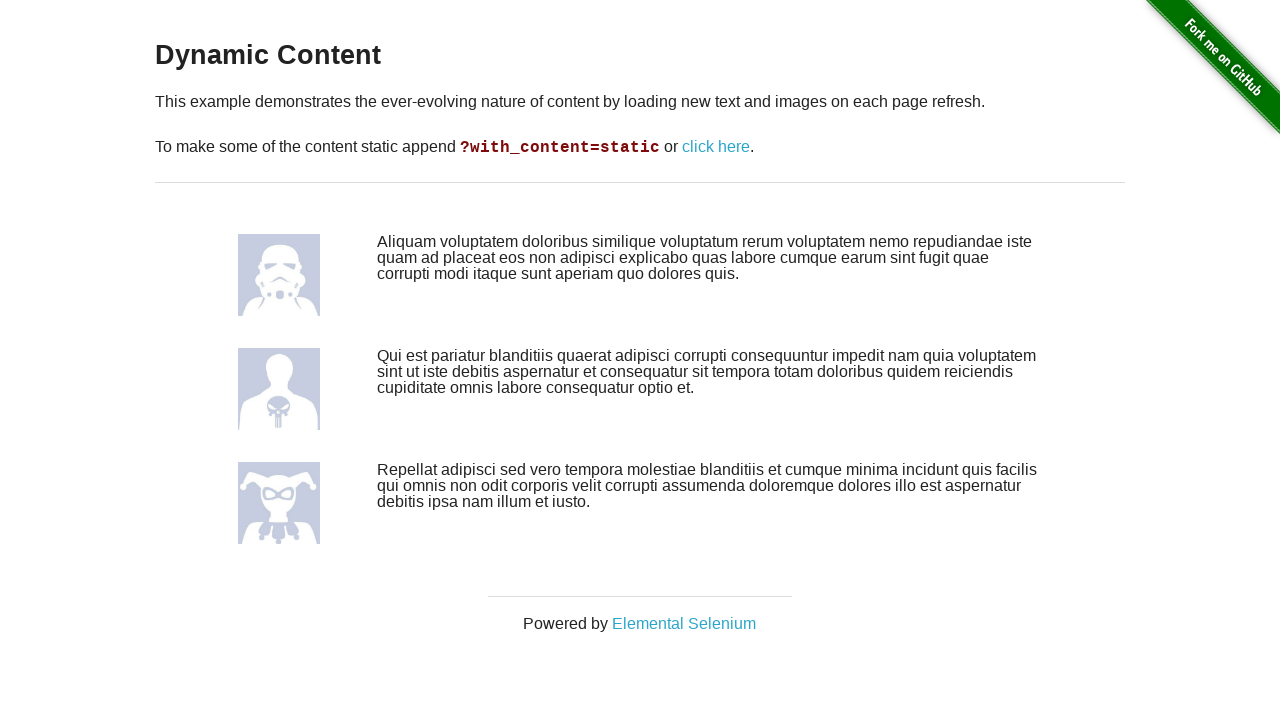